Tests that edits are saved when the input loses focus (blur)

Starting URL: https://demo.playwright.dev/todomvc

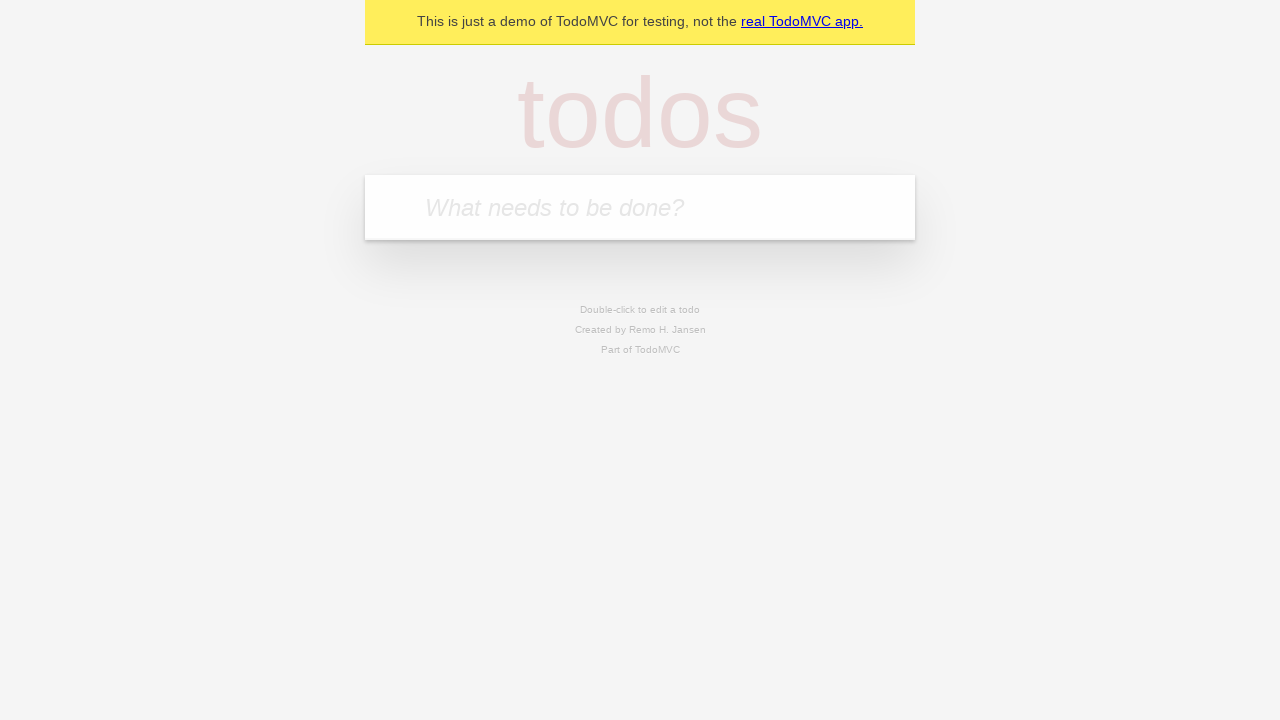

Filled new todo field with 'buy some cheese' on internal:attr=[placeholder="What needs to be done?"i]
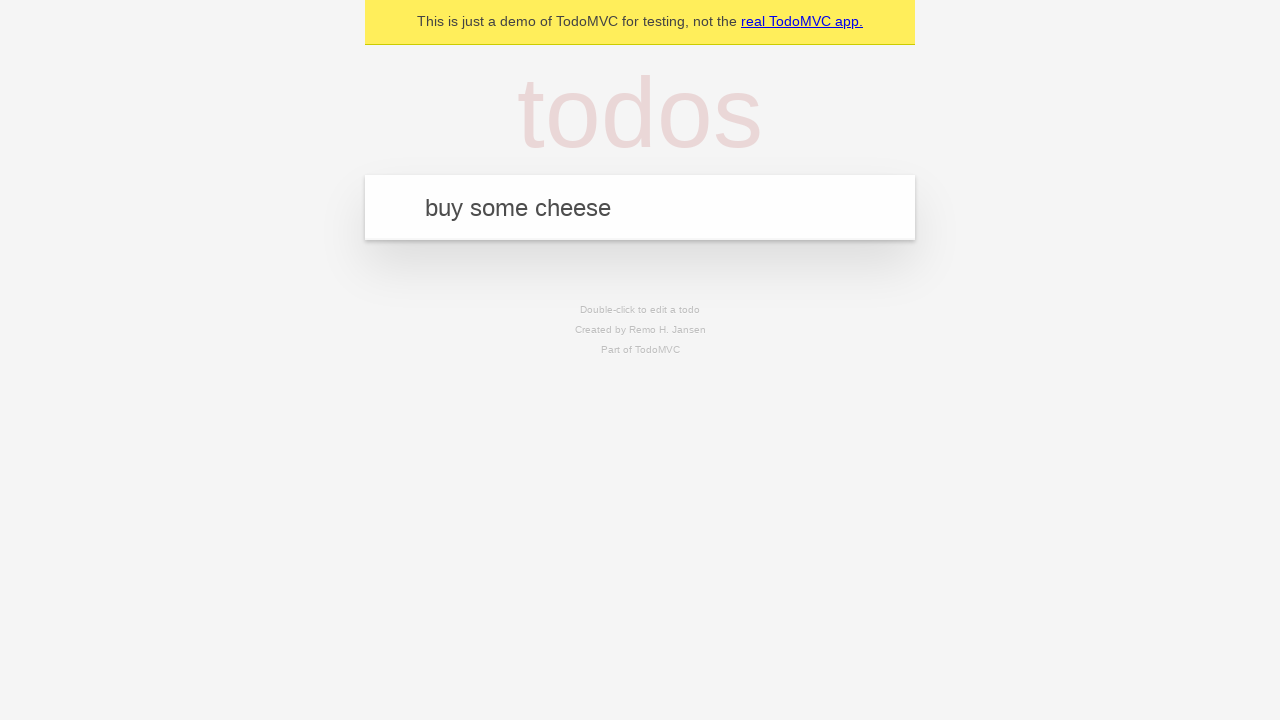

Pressed Enter to create todo 'buy some cheese' on internal:attr=[placeholder="What needs to be done?"i]
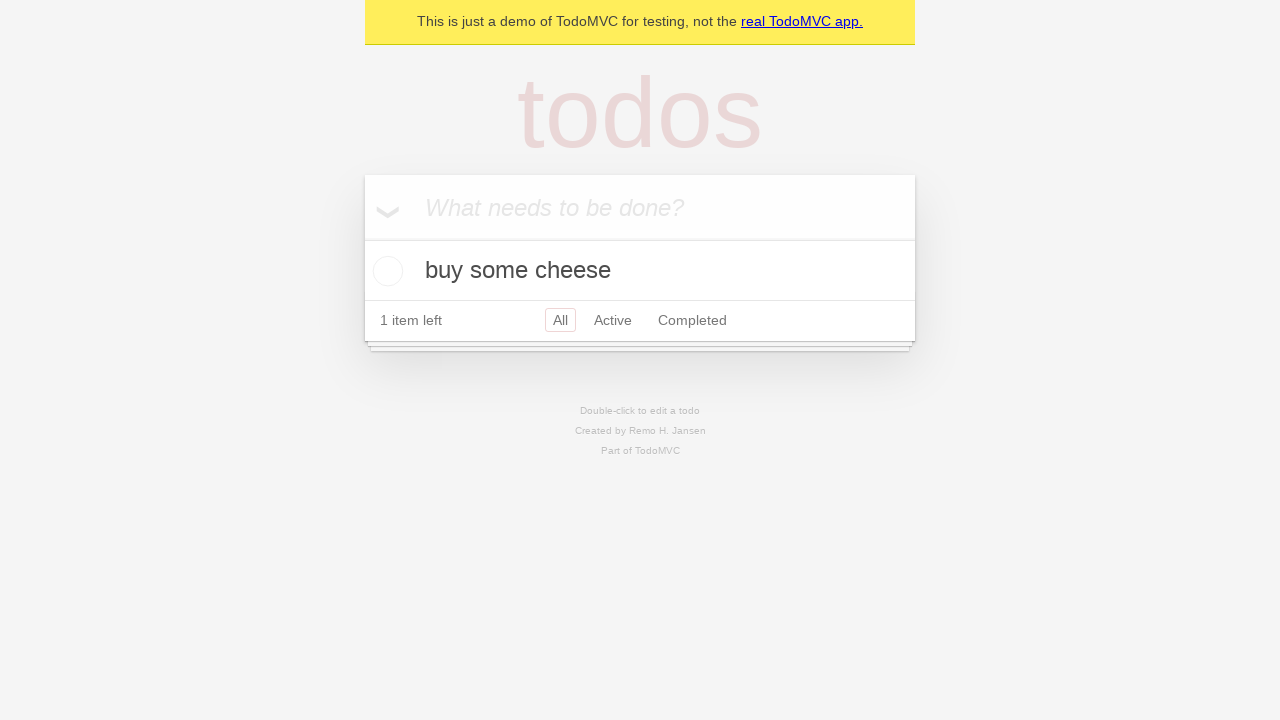

Filled new todo field with 'feed the cat' on internal:attr=[placeholder="What needs to be done?"i]
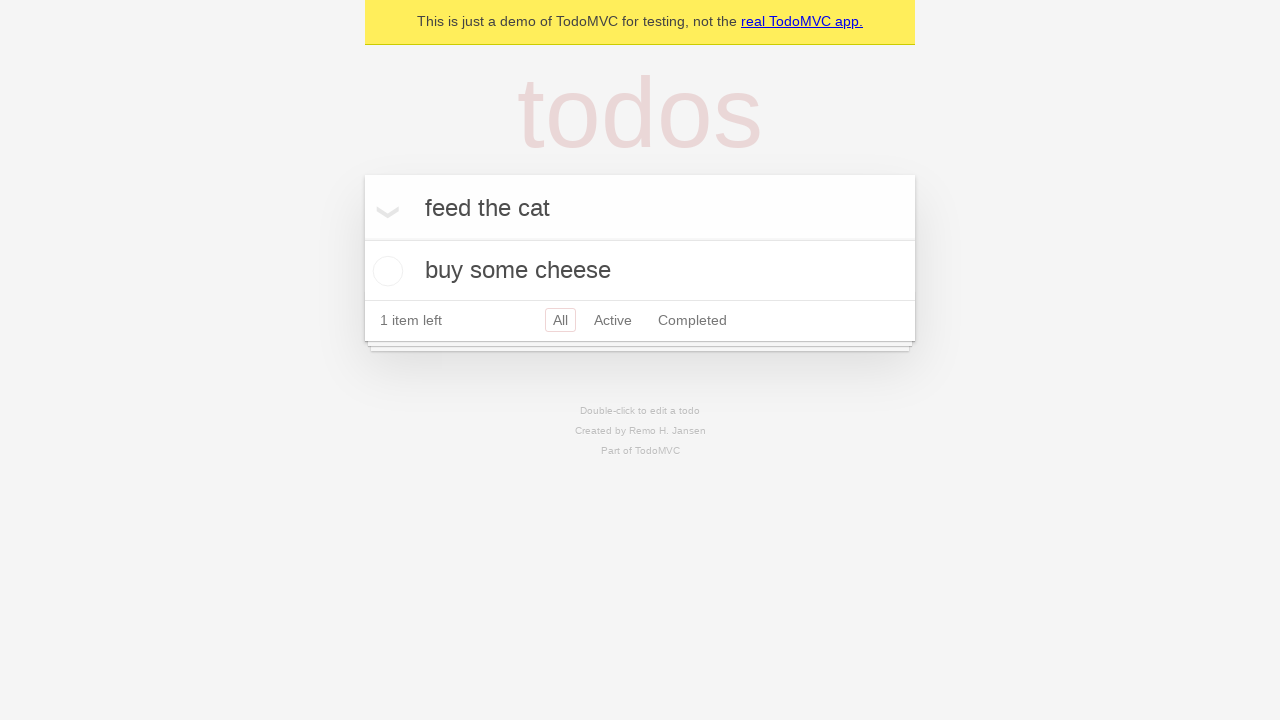

Pressed Enter to create todo 'feed the cat' on internal:attr=[placeholder="What needs to be done?"i]
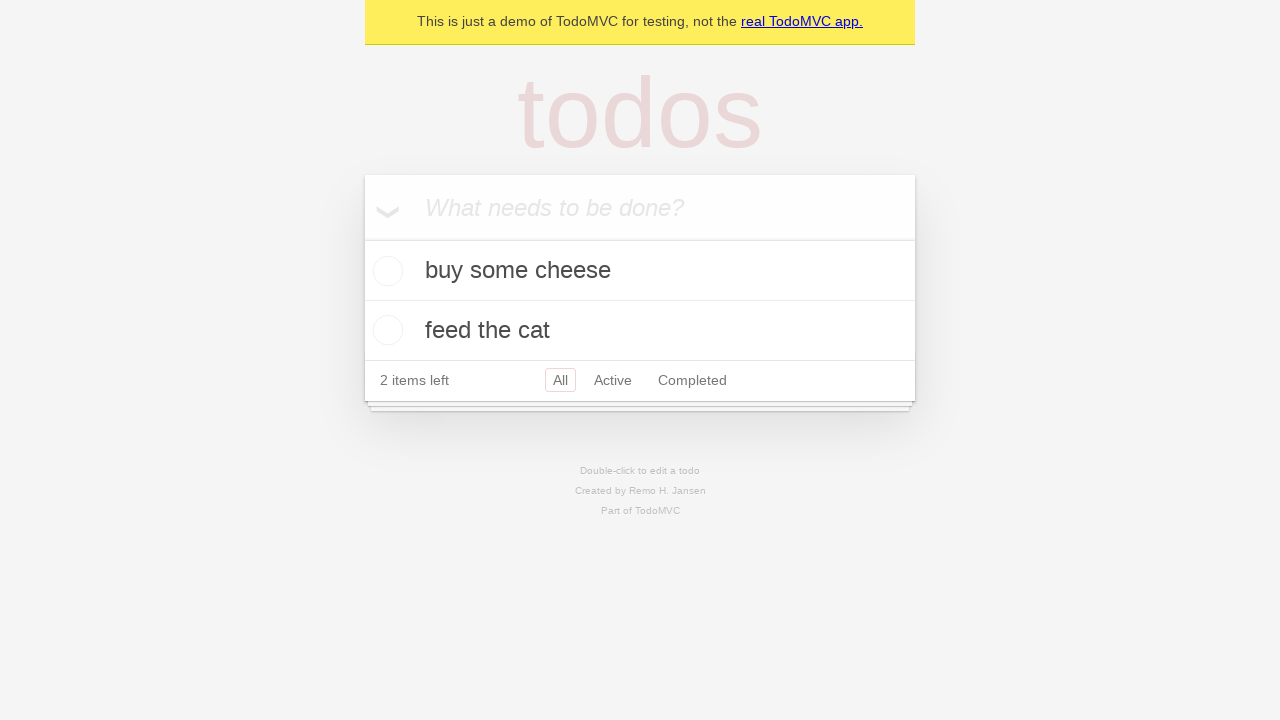

Filled new todo field with 'book a doctors appointment' on internal:attr=[placeholder="What needs to be done?"i]
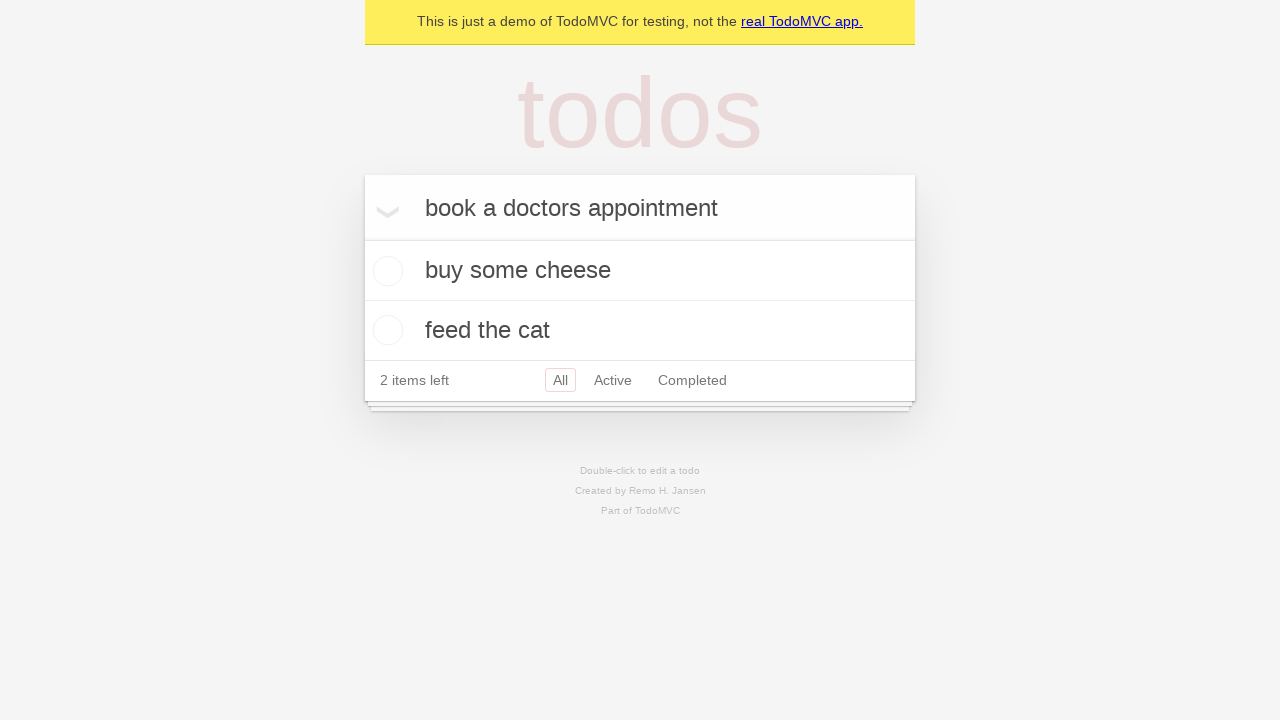

Pressed Enter to create todo 'book a doctors appointment' on internal:attr=[placeholder="What needs to be done?"i]
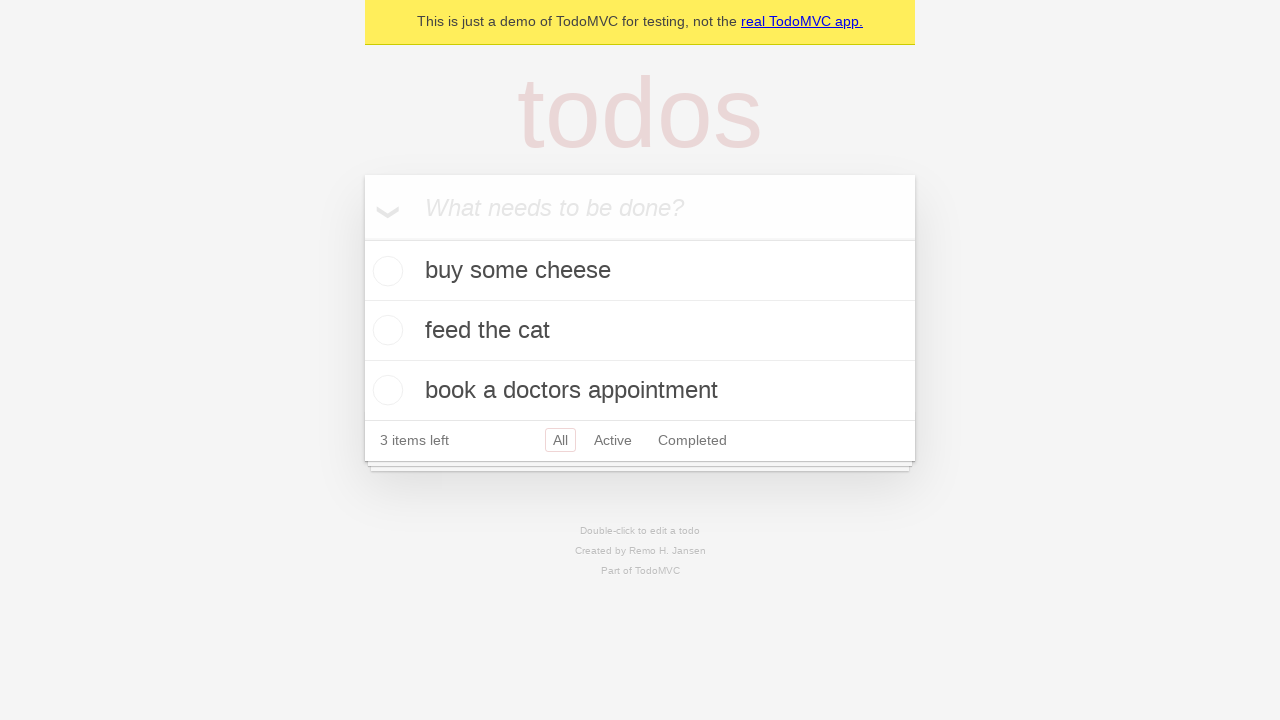

Double-clicked second todo item to enter edit mode at (640, 331) on internal:testid=[data-testid="todo-item"s] >> nth=1
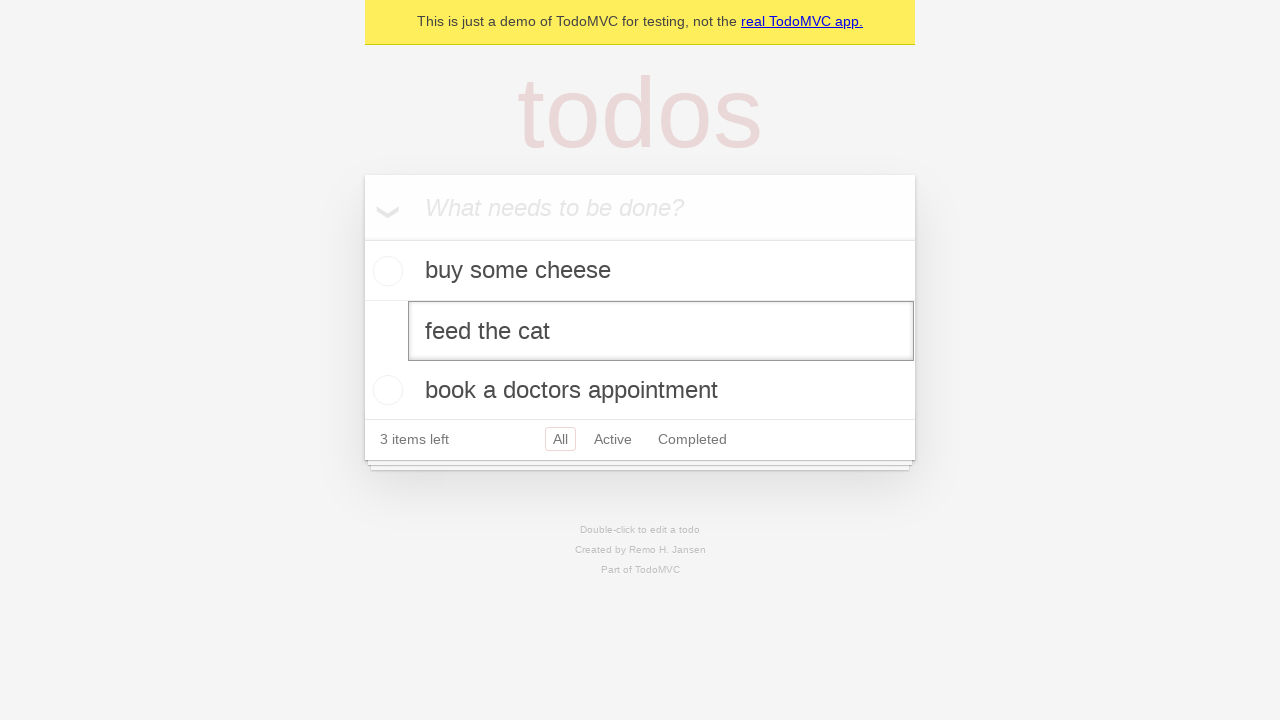

Filled edit input with new text 'buy some sausages' on internal:testid=[data-testid="todo-item"s] >> nth=1 >> internal:role=textbox[nam
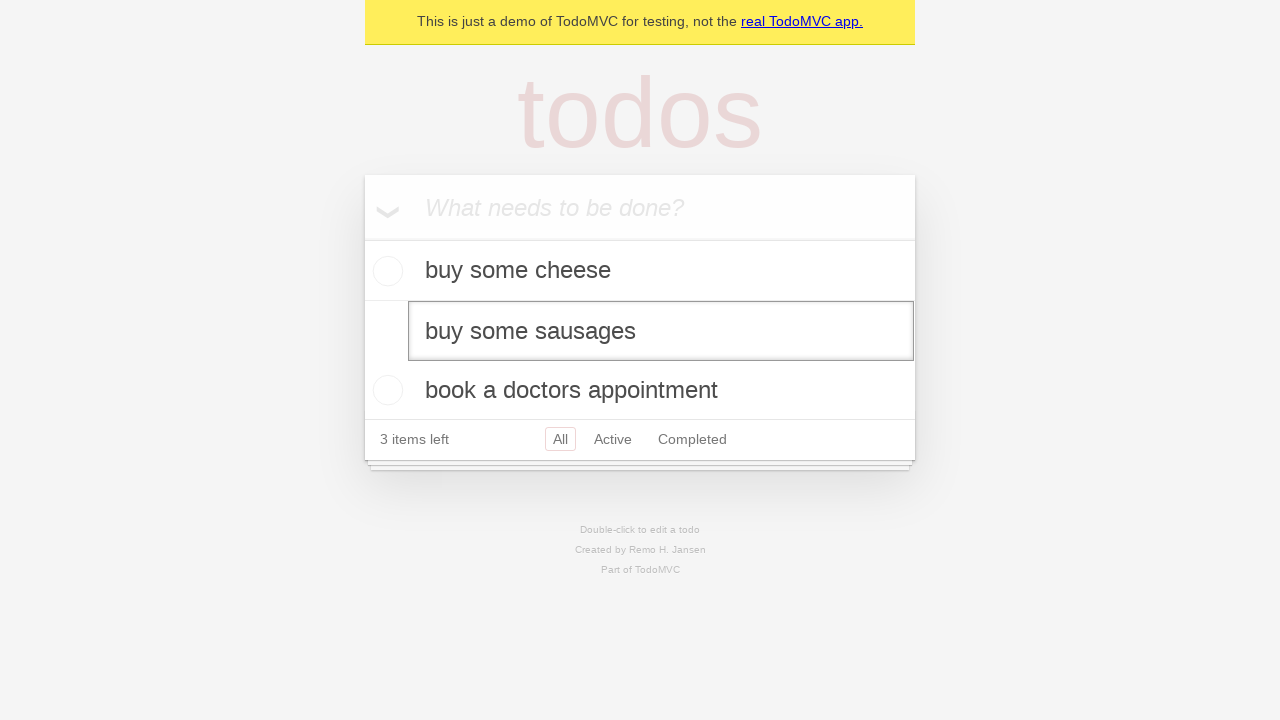

Dispatched blur event to save edits
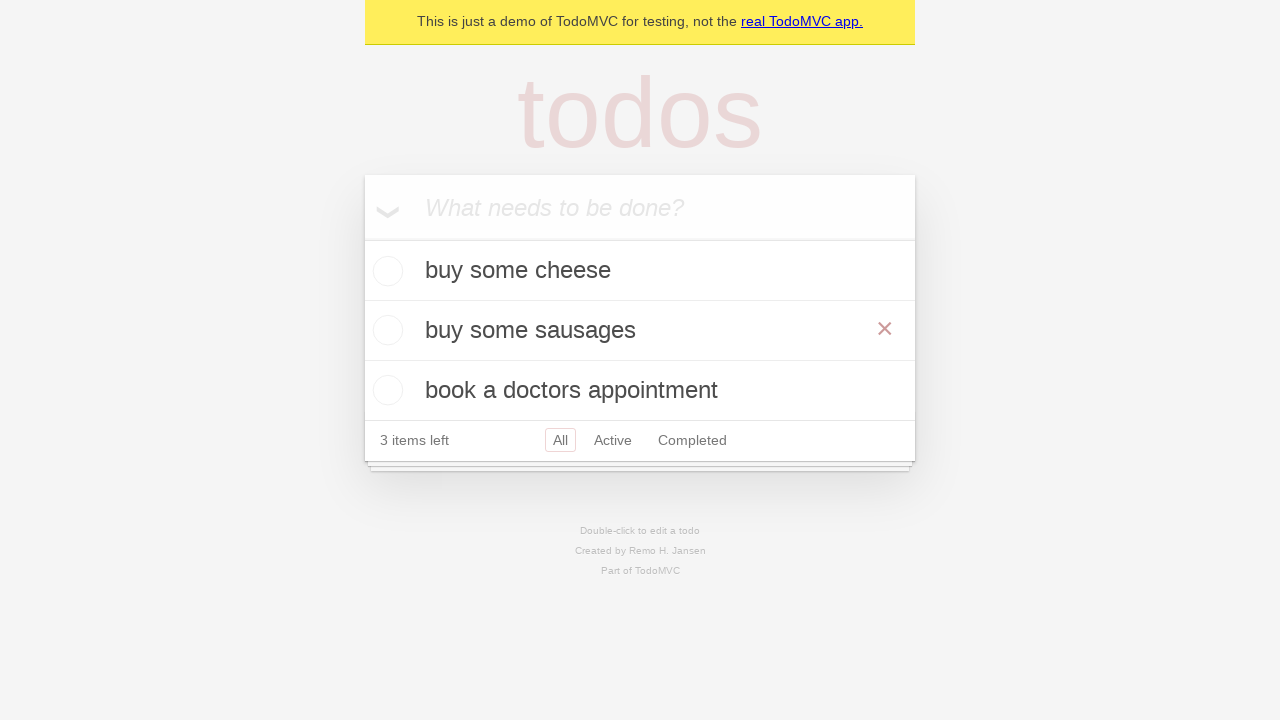

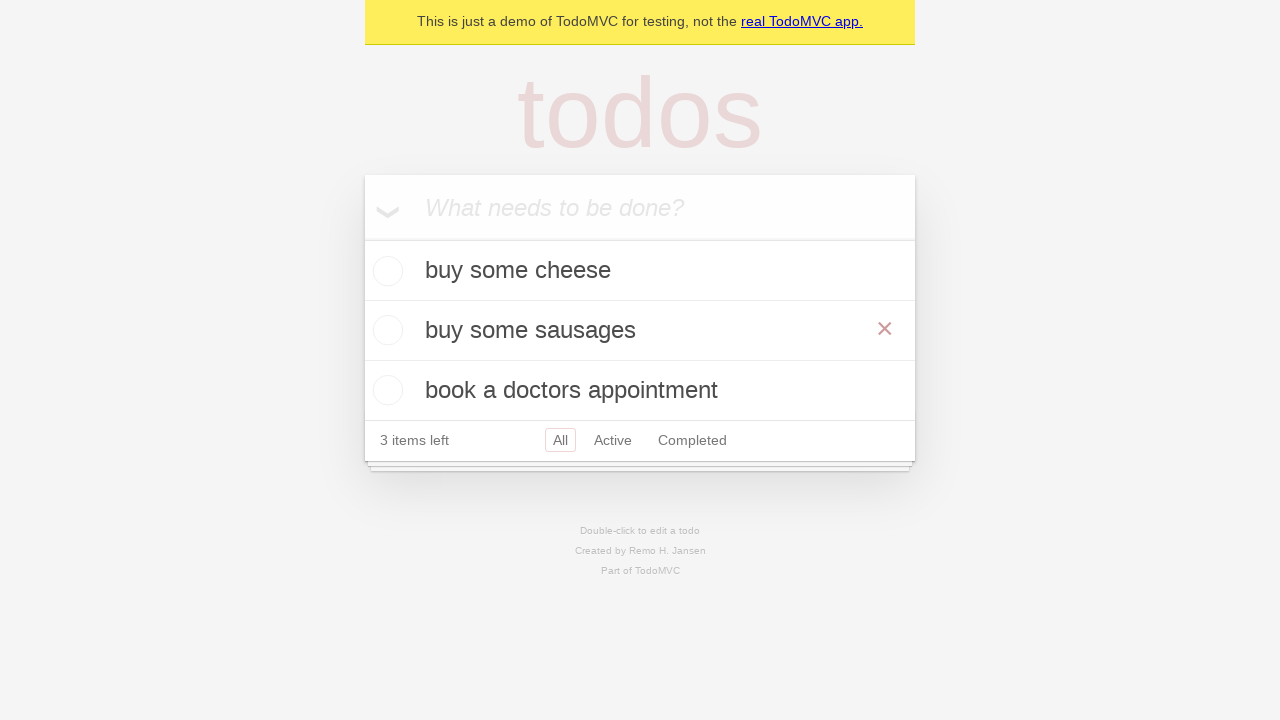